Tests dynamic page loading using a cleaner wait helper pattern, clicking Start and waiting for the finish text to appear.

Starting URL: http://the-internet.herokuapp.com/dynamic_loading/1

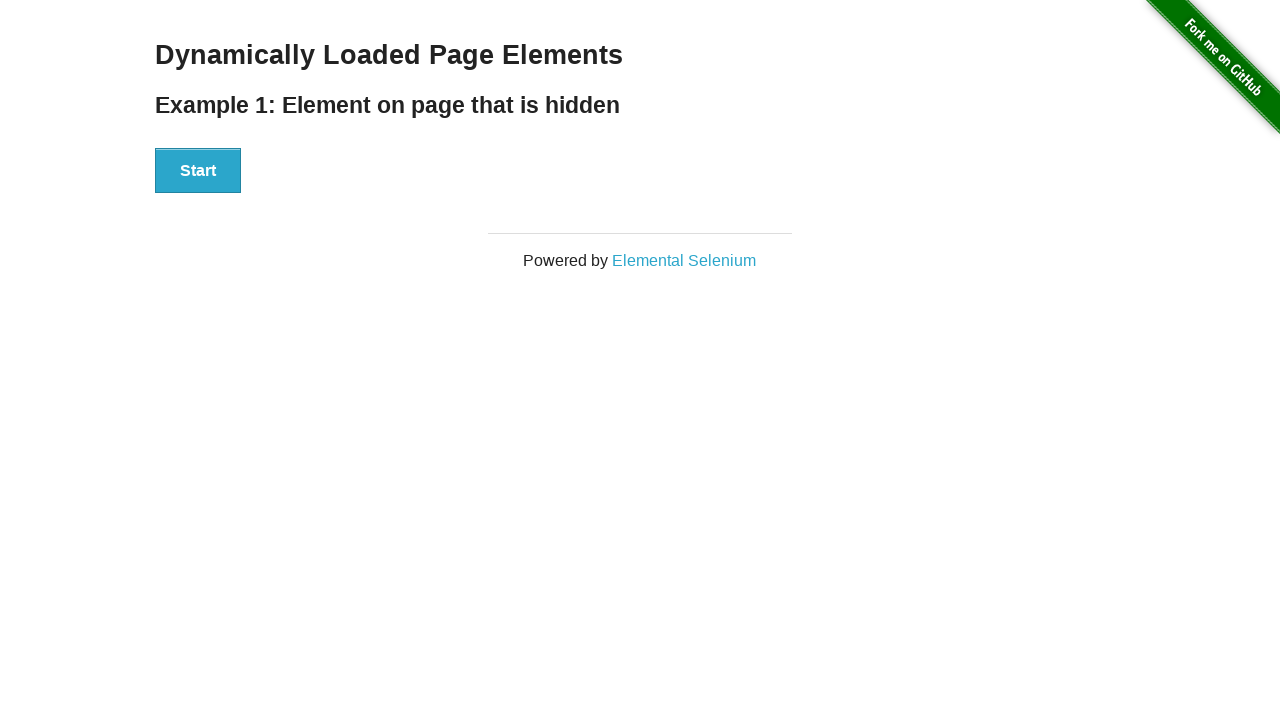

Clicked Start button to trigger dynamic loading at (198, 171) on #start button
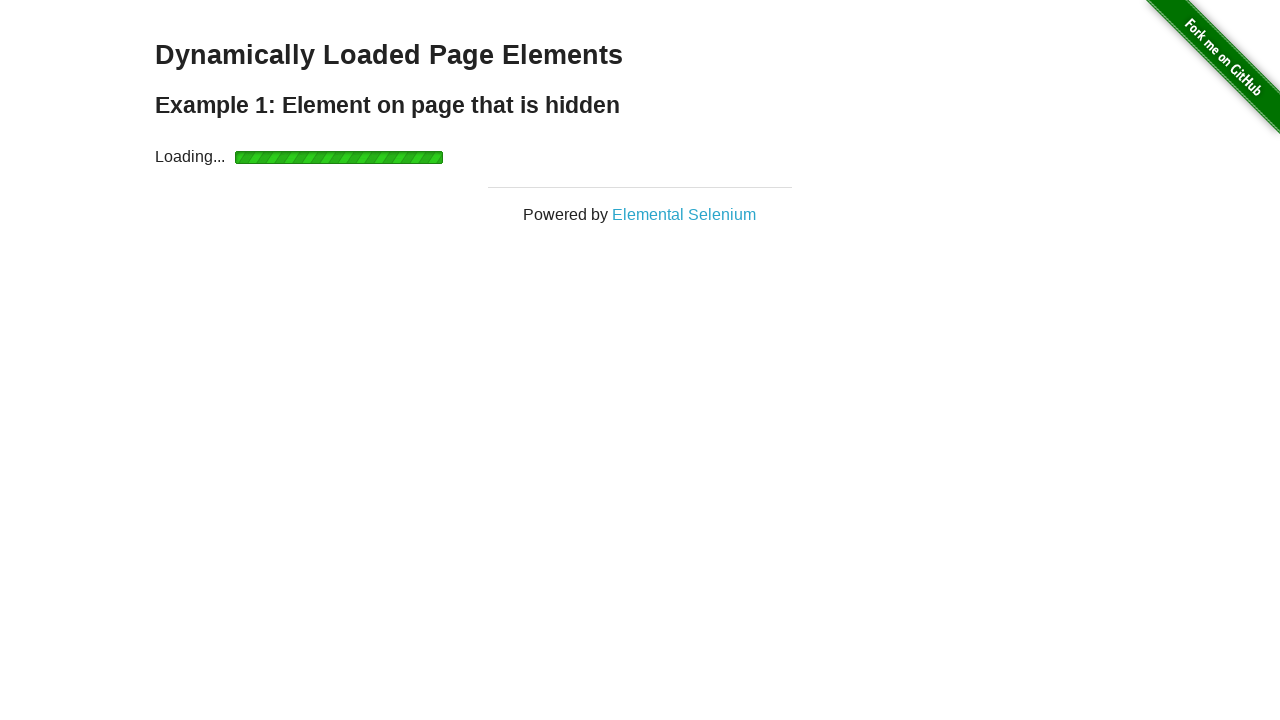

Waited for finish element to become visible
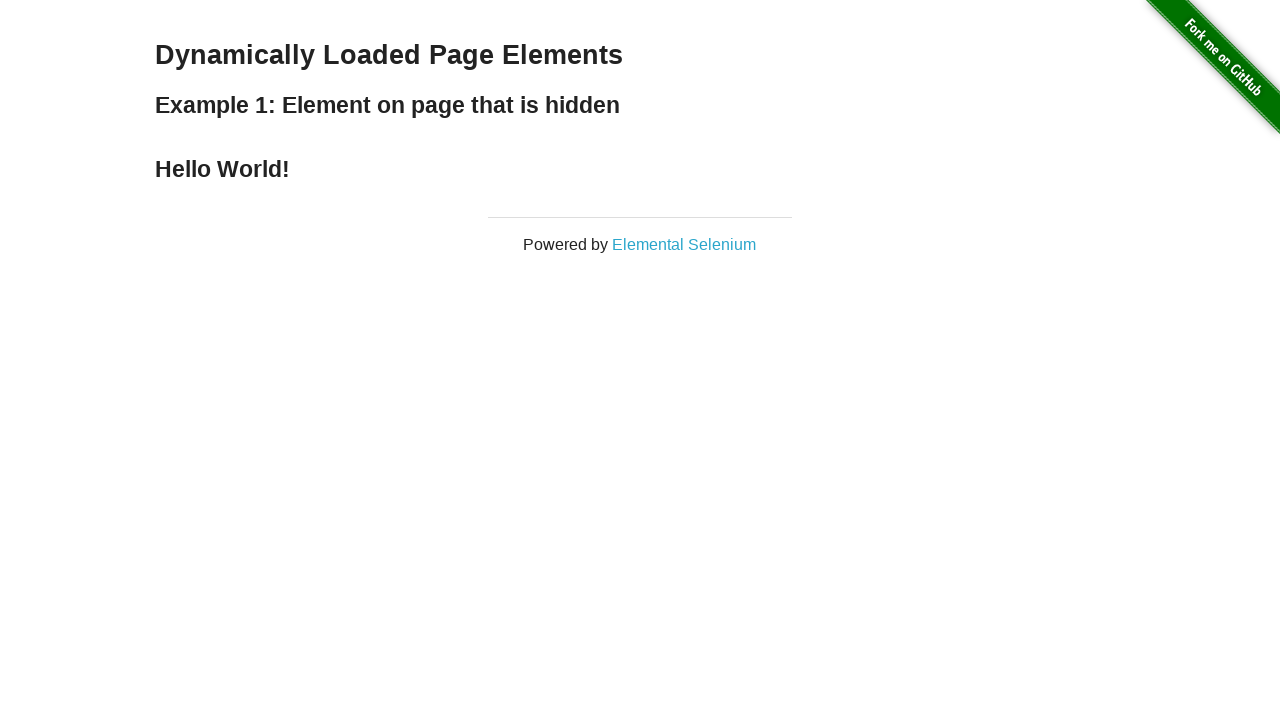

Verified finish element is displayed
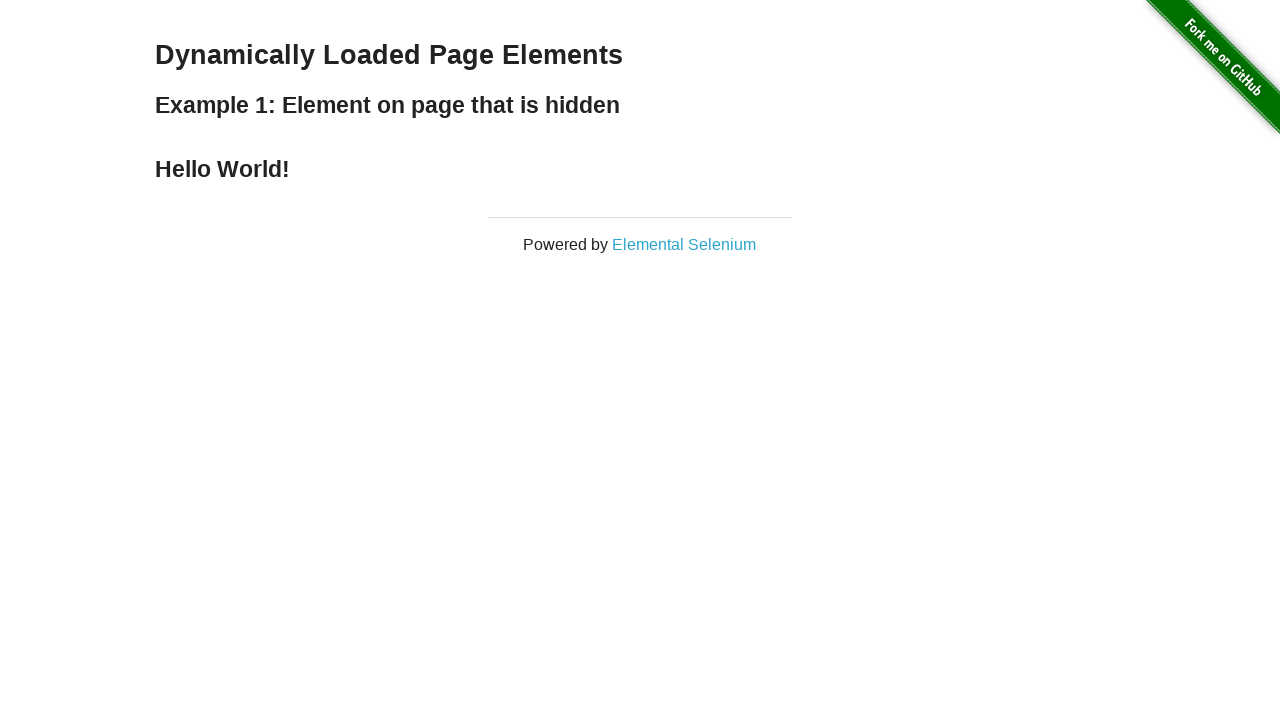

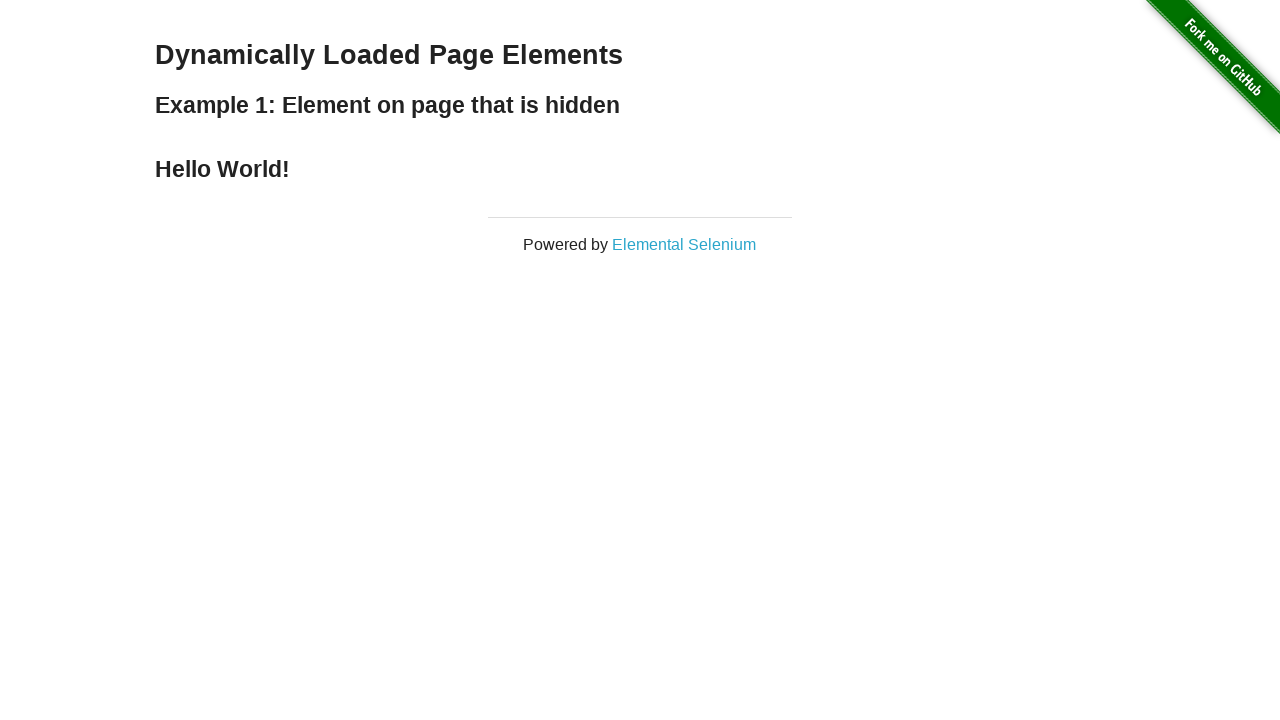